Tests login form validation by submitting only a username without password and verifying the error message

Starting URL: https://www.saucedemo.com/

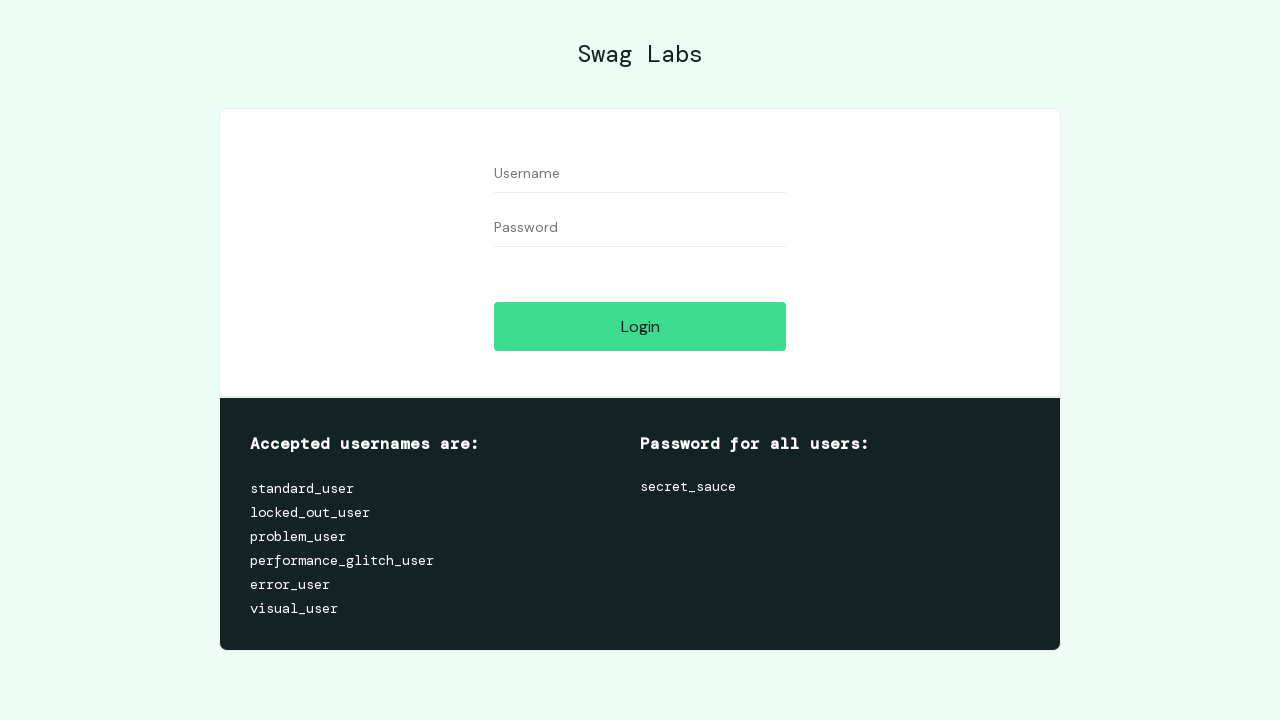

Filled username field with 'standard_user' on #user-name
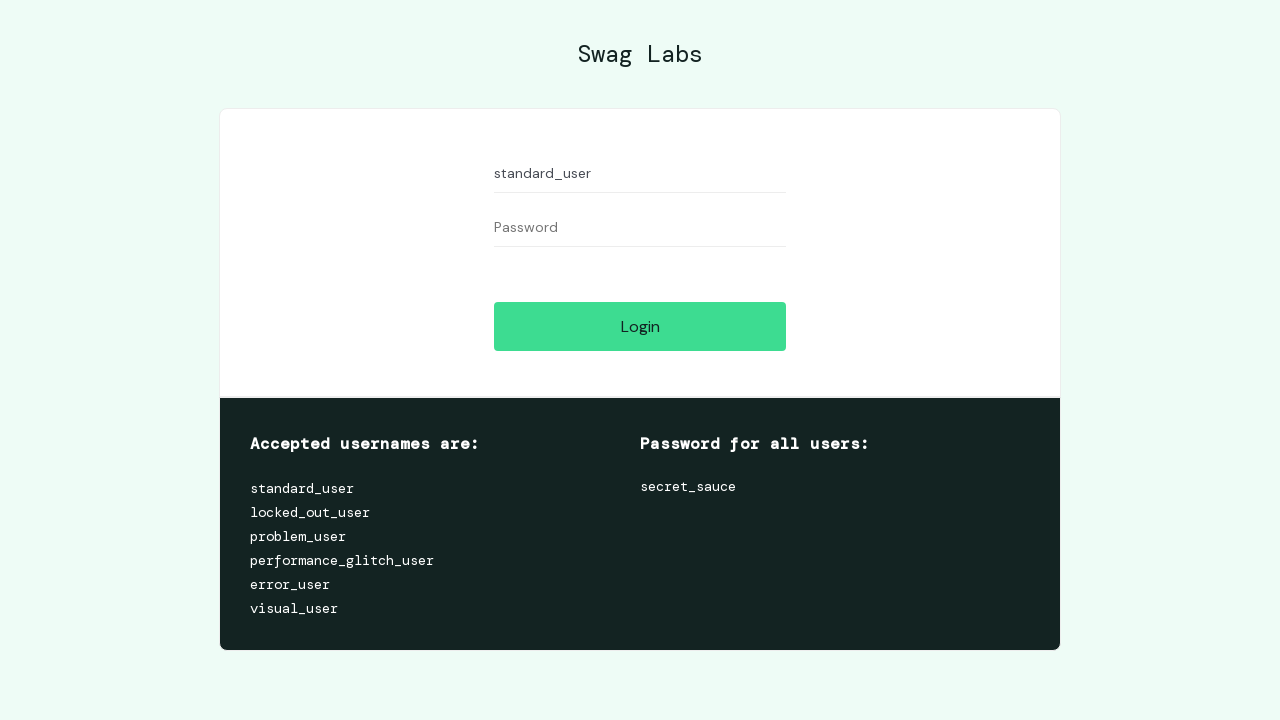

Left password field empty on #password
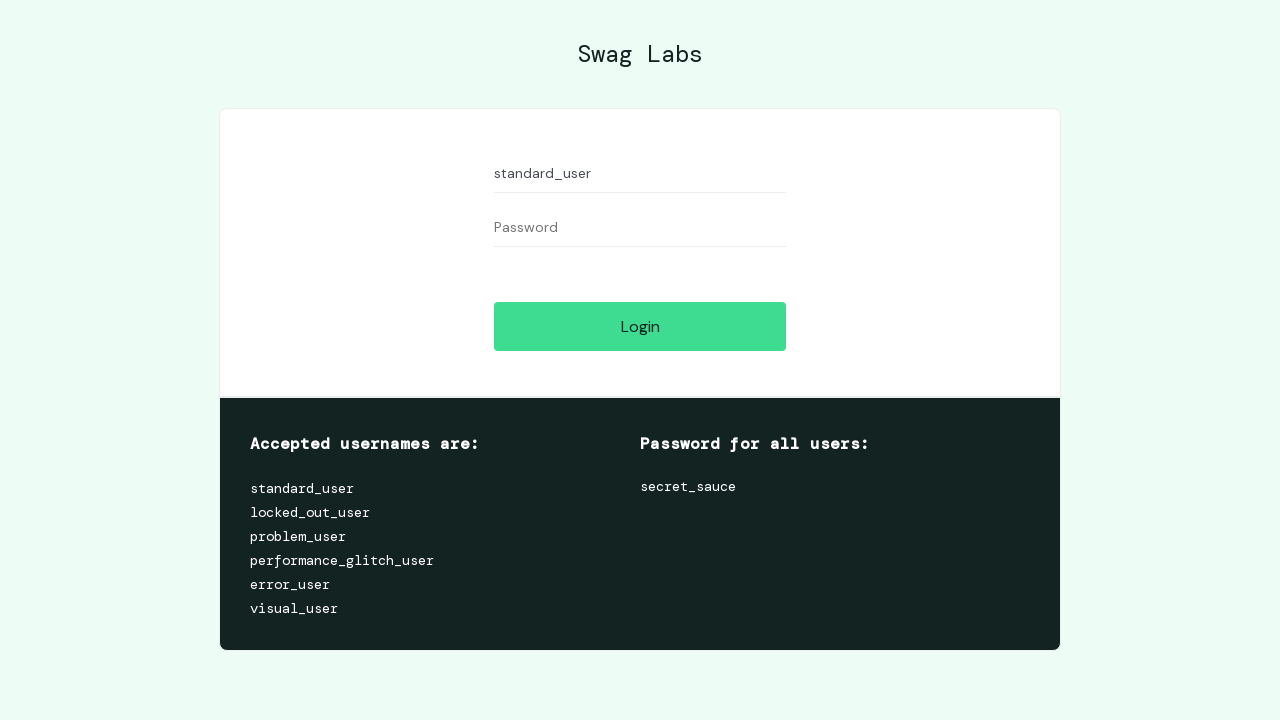

Clicked login button to submit form at (640, 326) on #login-button
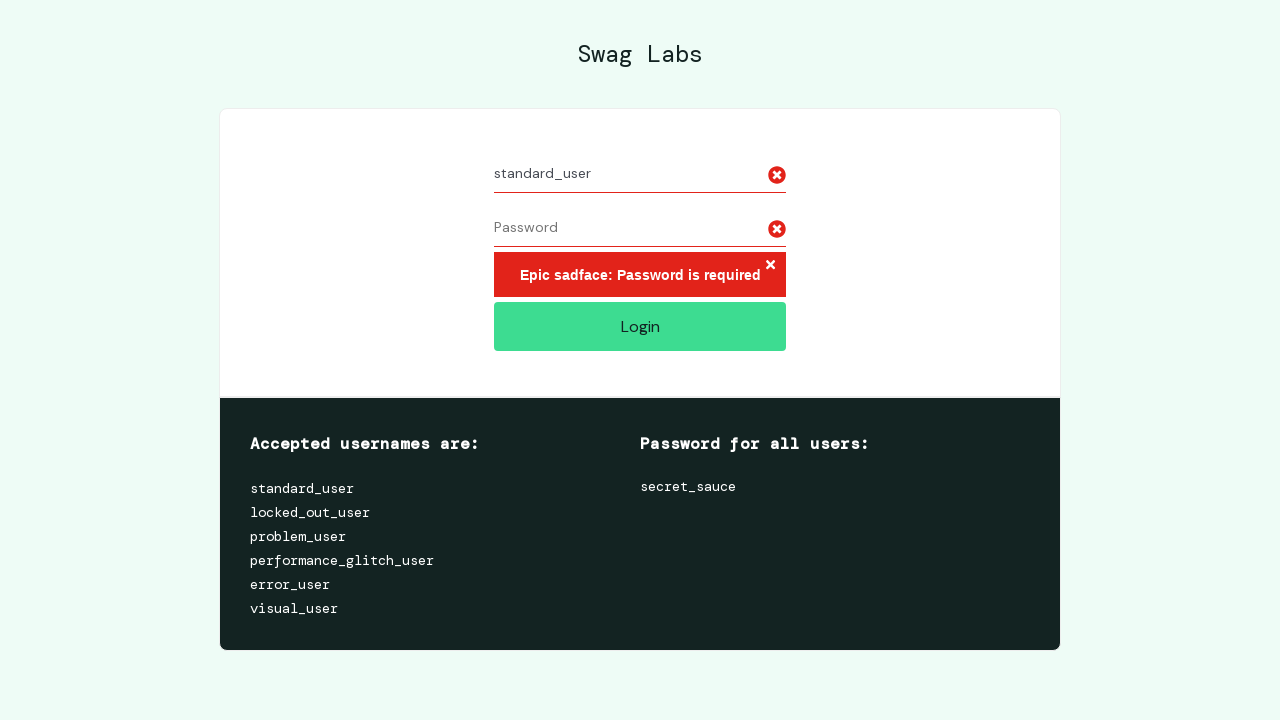

Error message element loaded and is now visible
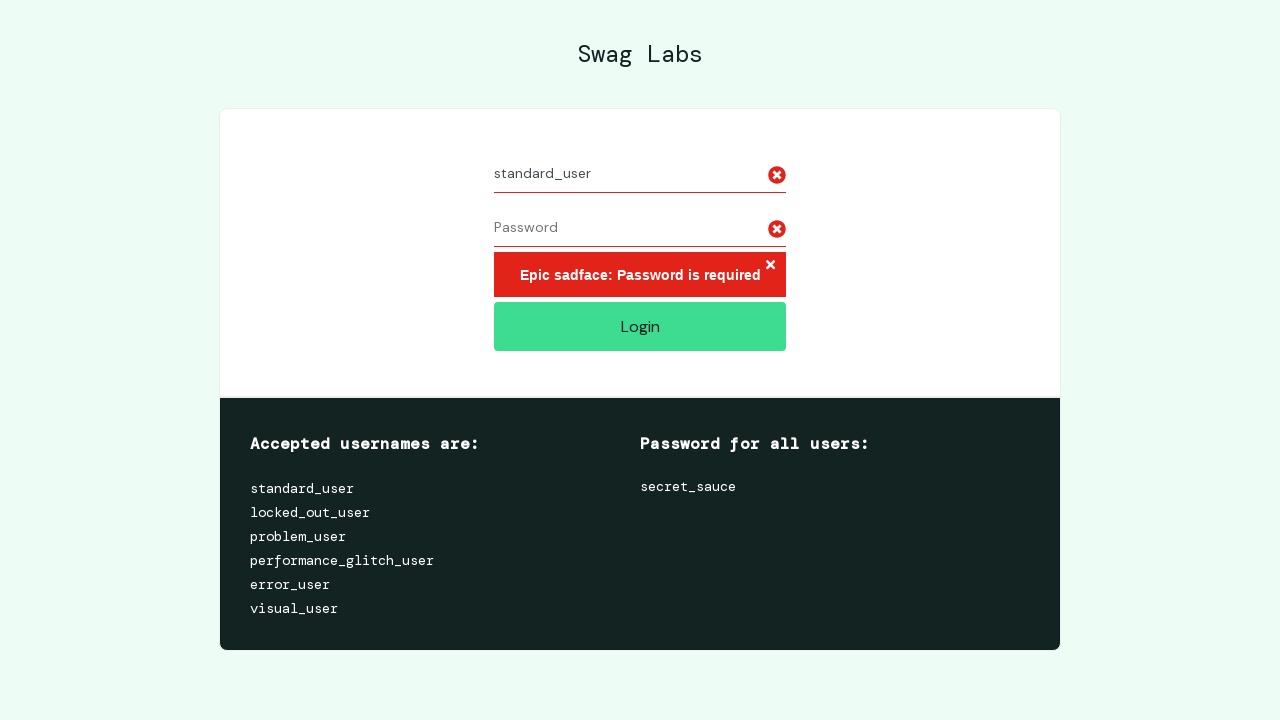

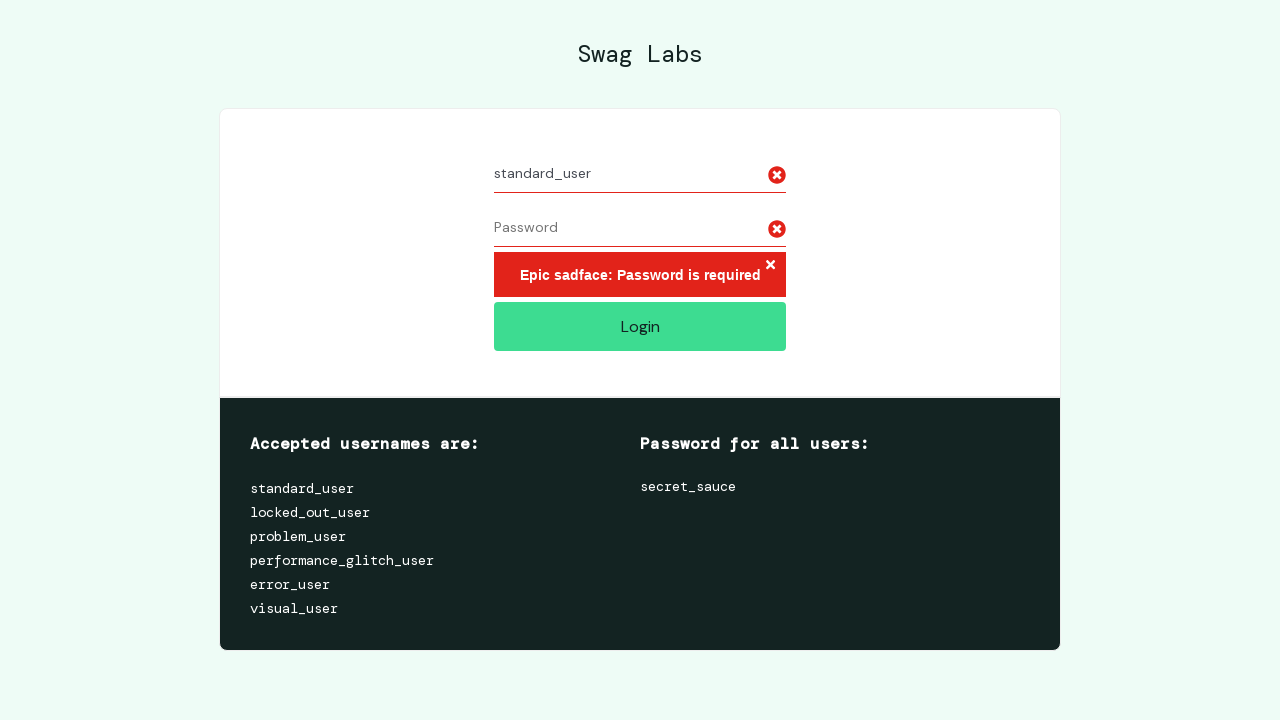